Navigates to the Flipkart e-commerce website homepage and verifies the page loads successfully.

Starting URL: https://www.flipkart.com

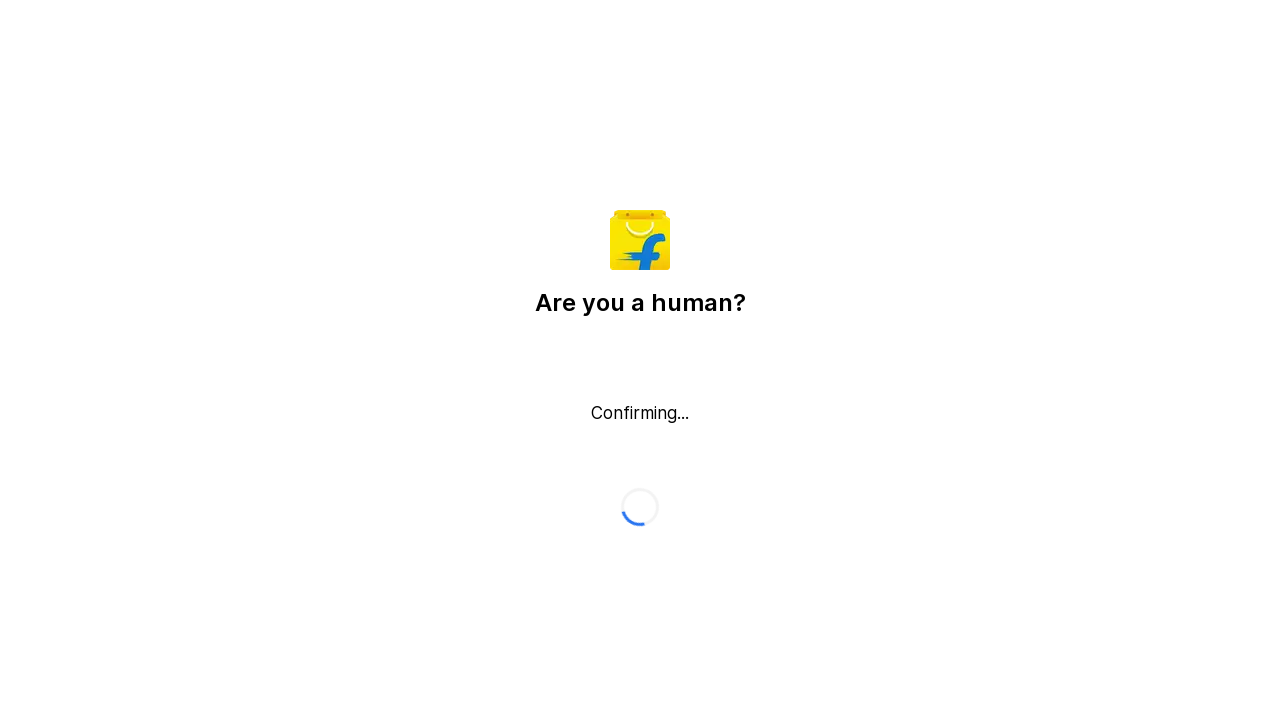

Waited for page DOM to be fully loaded
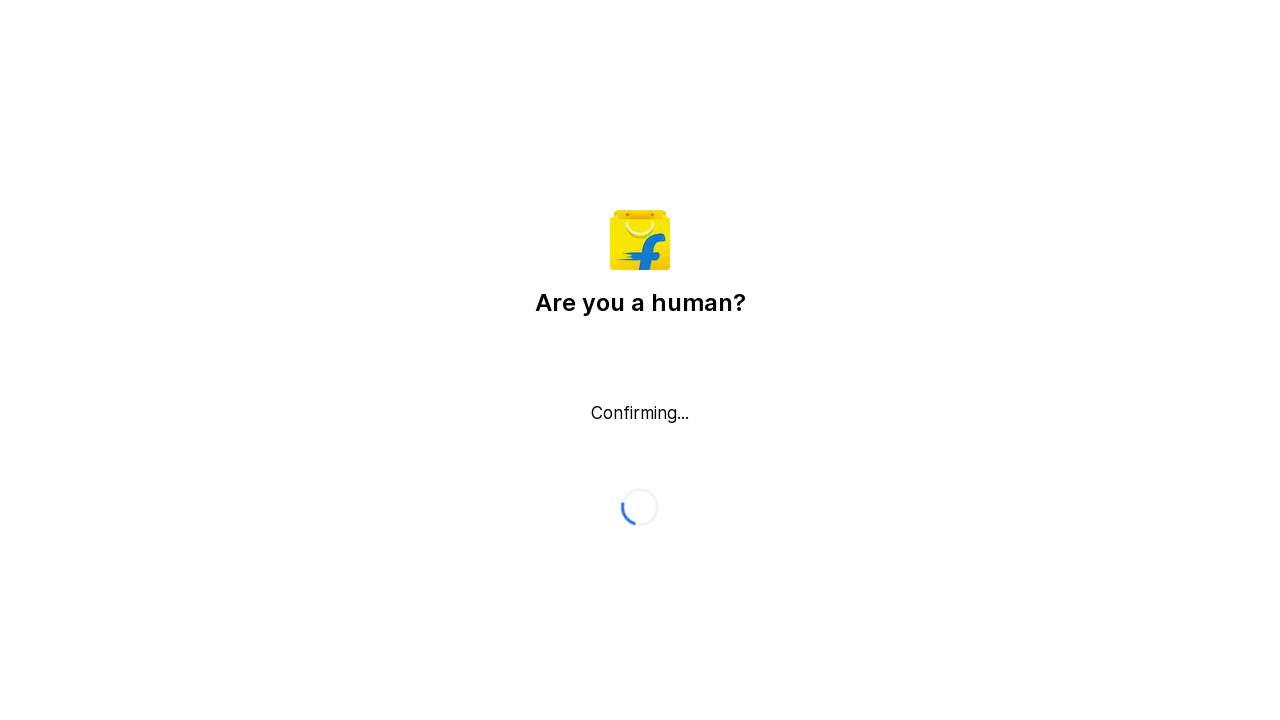

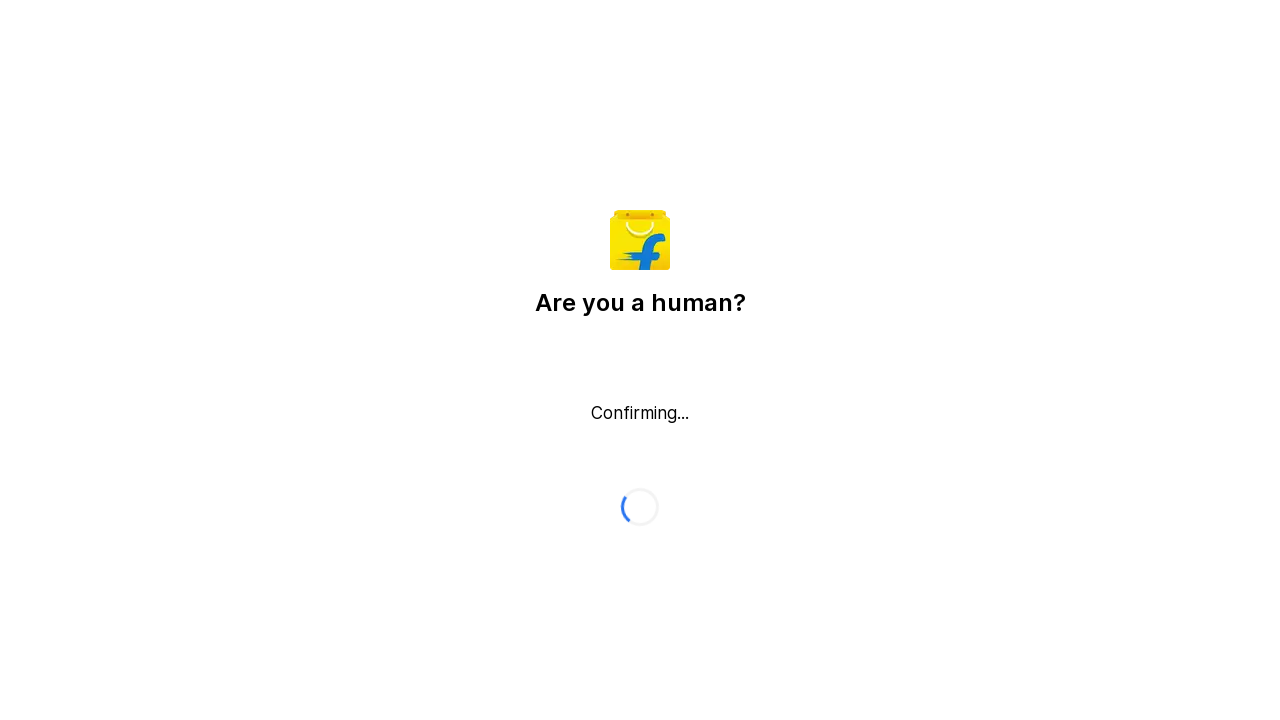